Tests JavaScript scroll functionality by scrolling to specific elements and coordinates

Starting URL: https://www.selenium.dev/

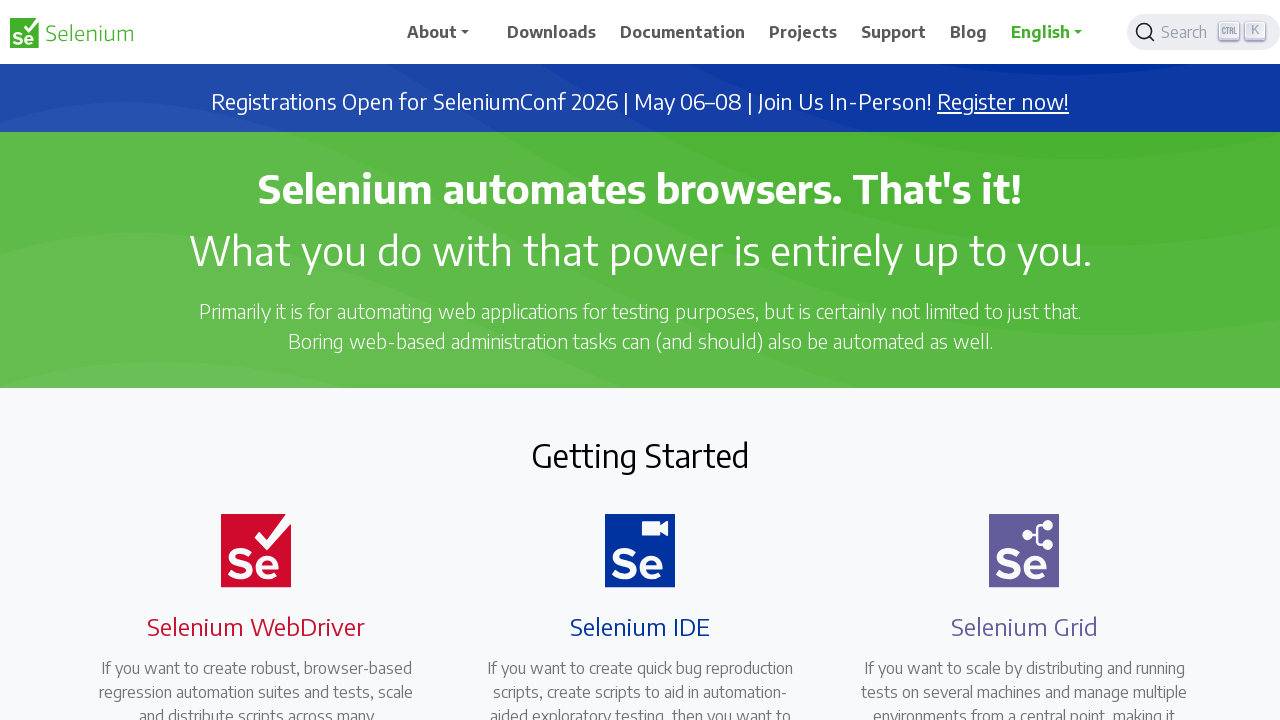

Scrolled to footer element with class 'small.text-white'
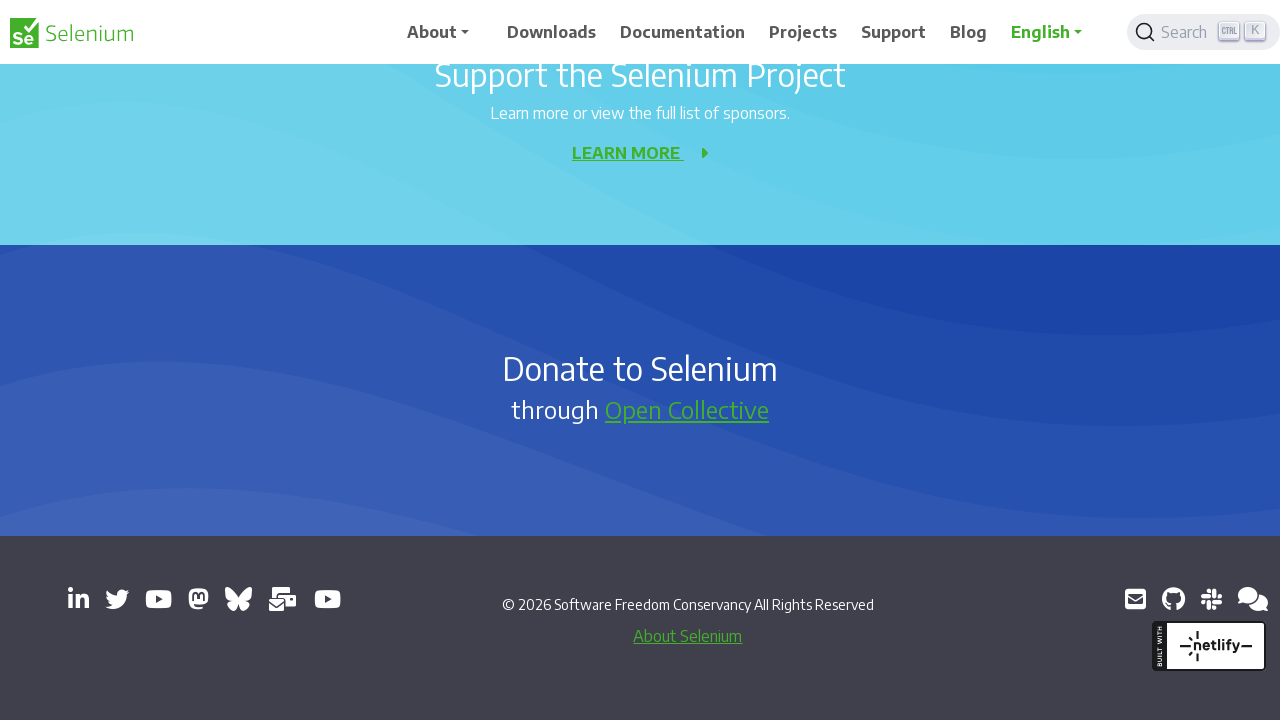

Executed JavaScript scroll to coordinates (100, 100)
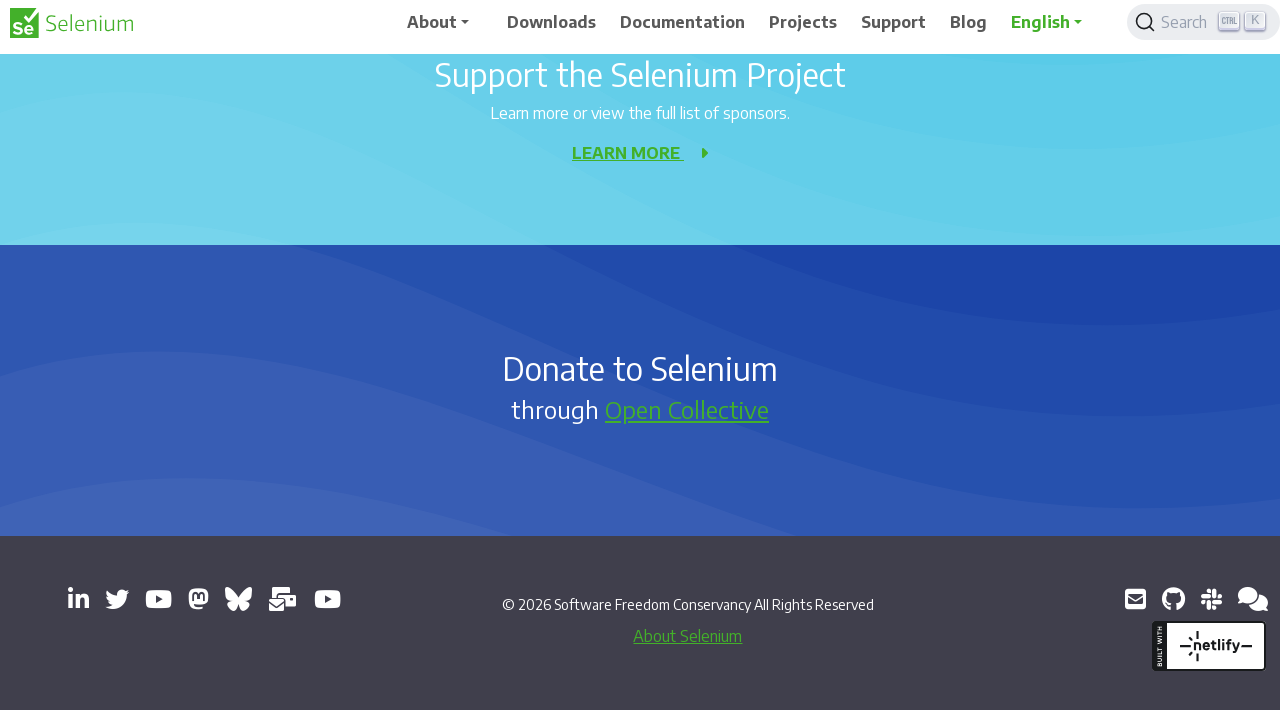

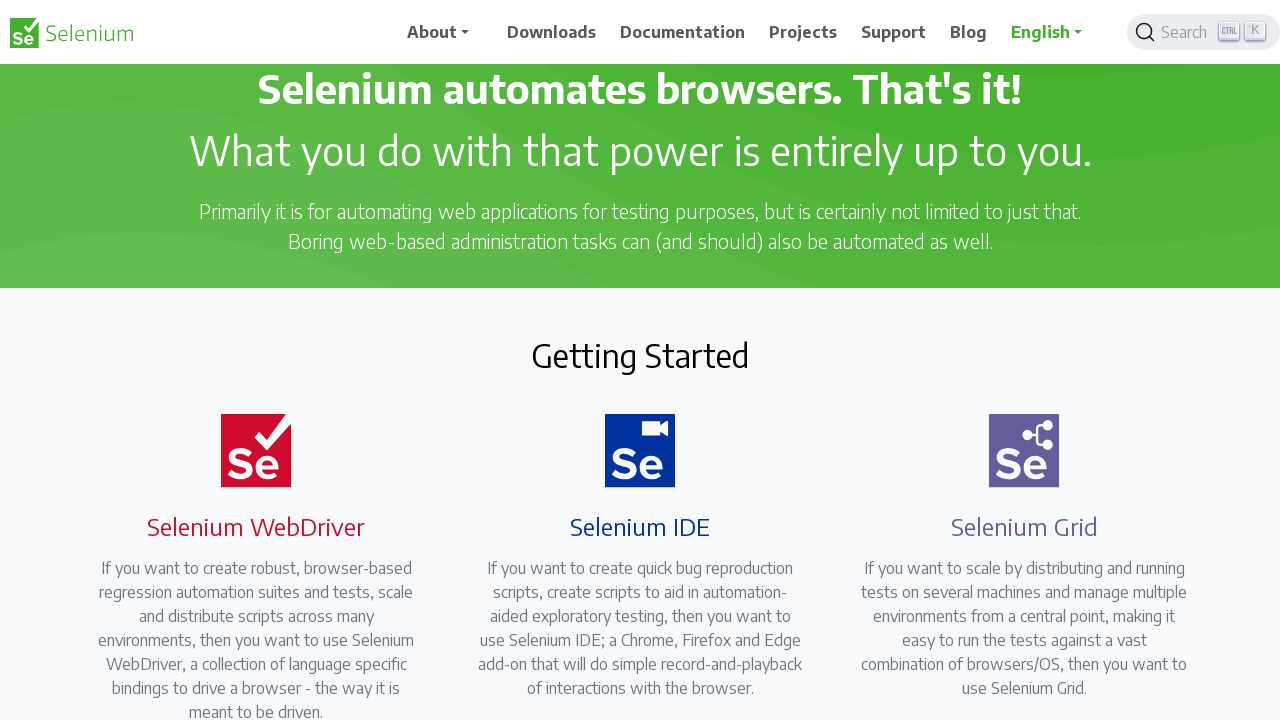